Tests dropdown functionality by selecting Option 2 using value attribute and verifying the selection

Starting URL: https://the-internet.herokuapp.com/dropdown

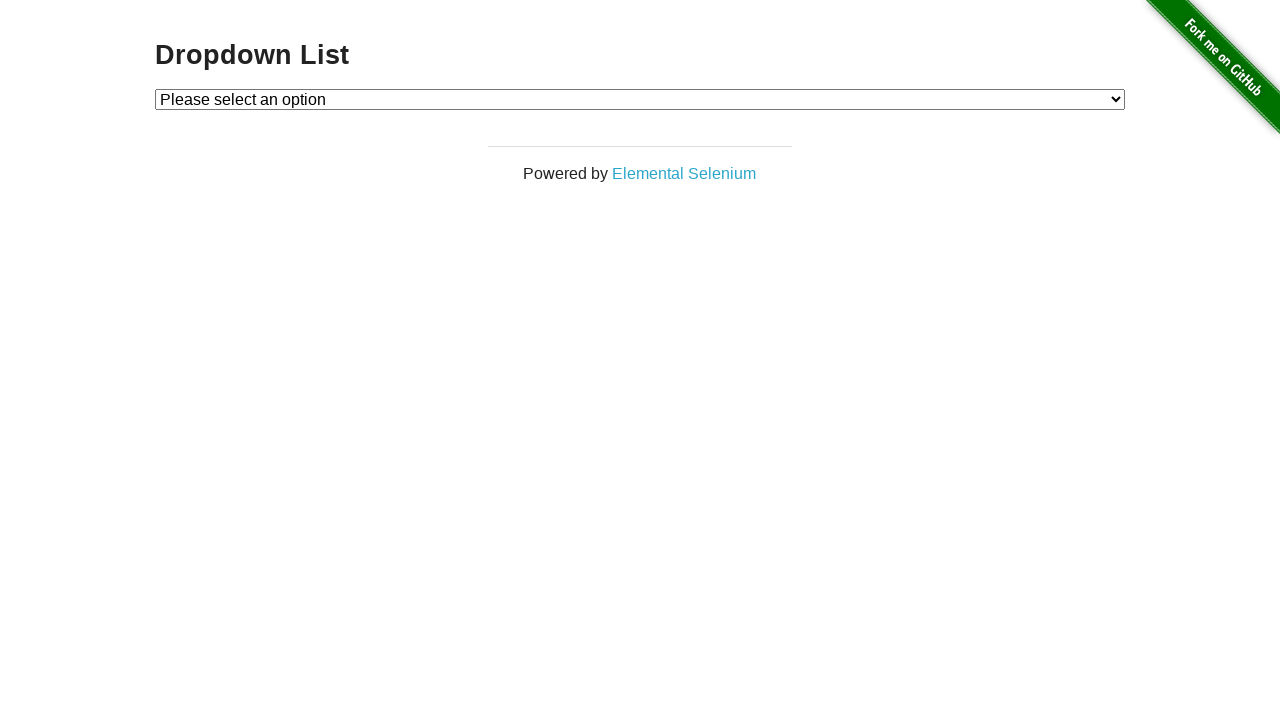

Selected Option 2 from dropdown using value attribute on #dropdown
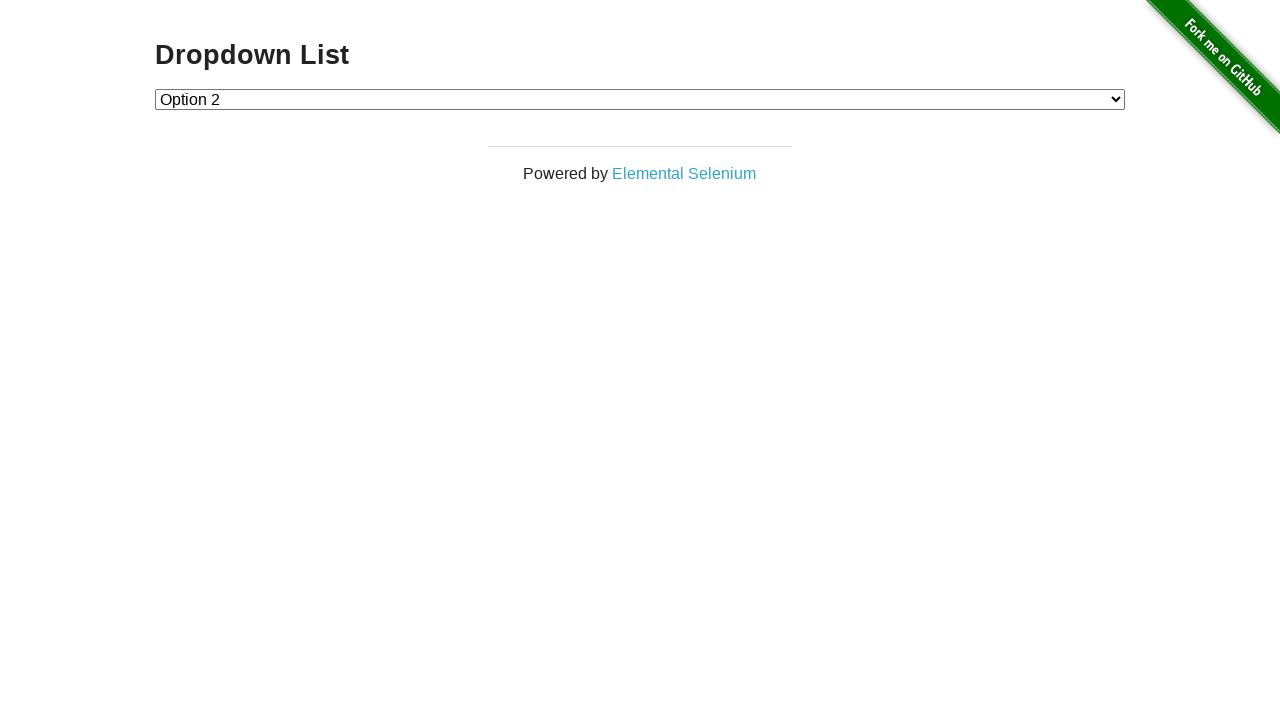

Retrieved selected dropdown value
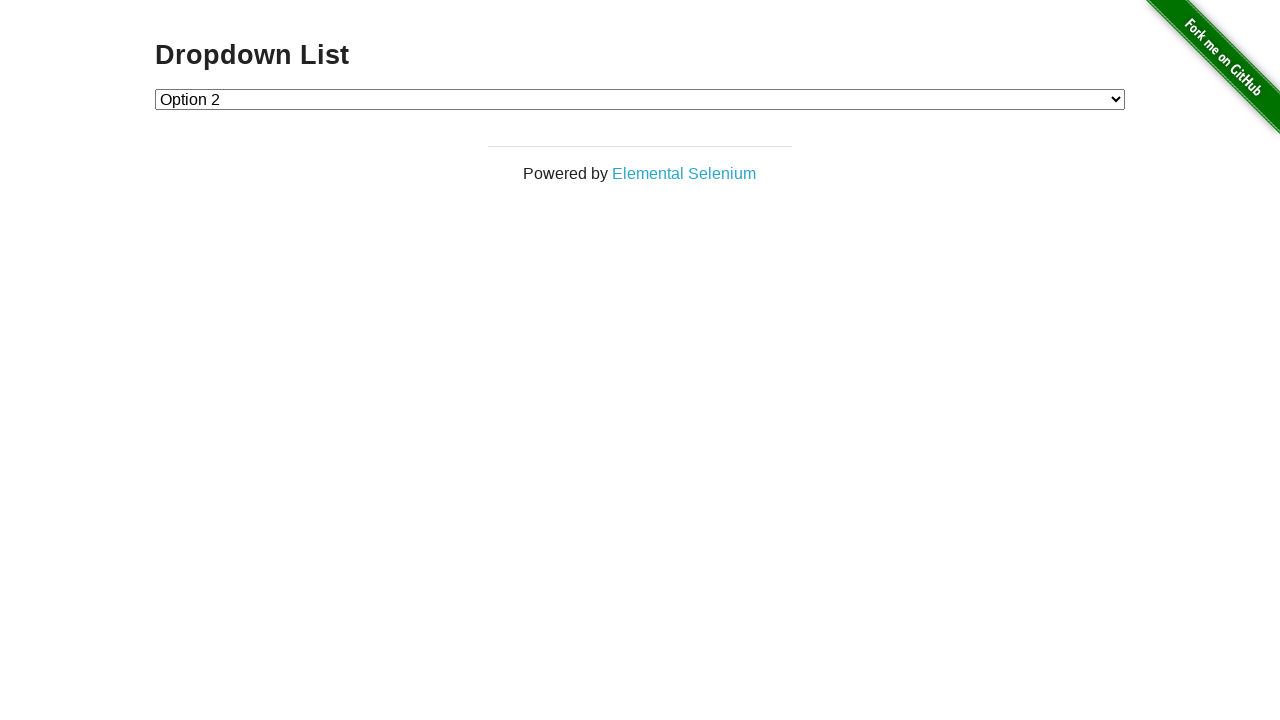

Verified that dropdown selection is '2'
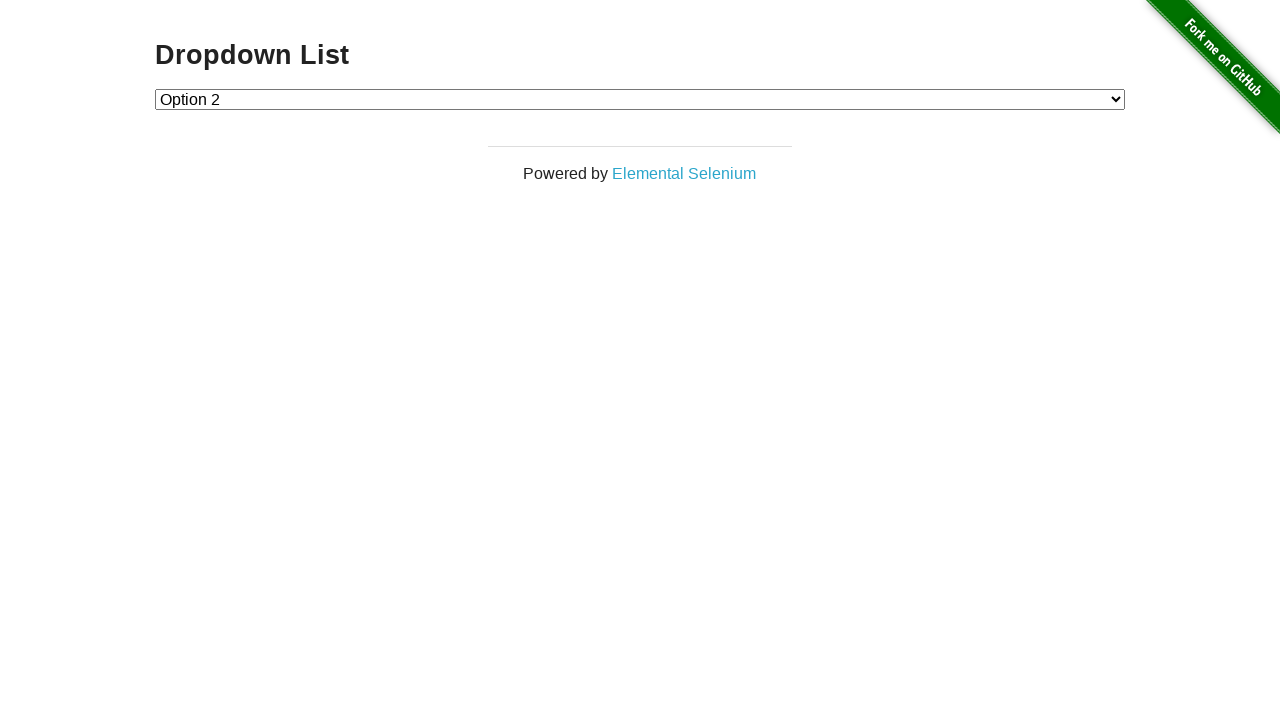

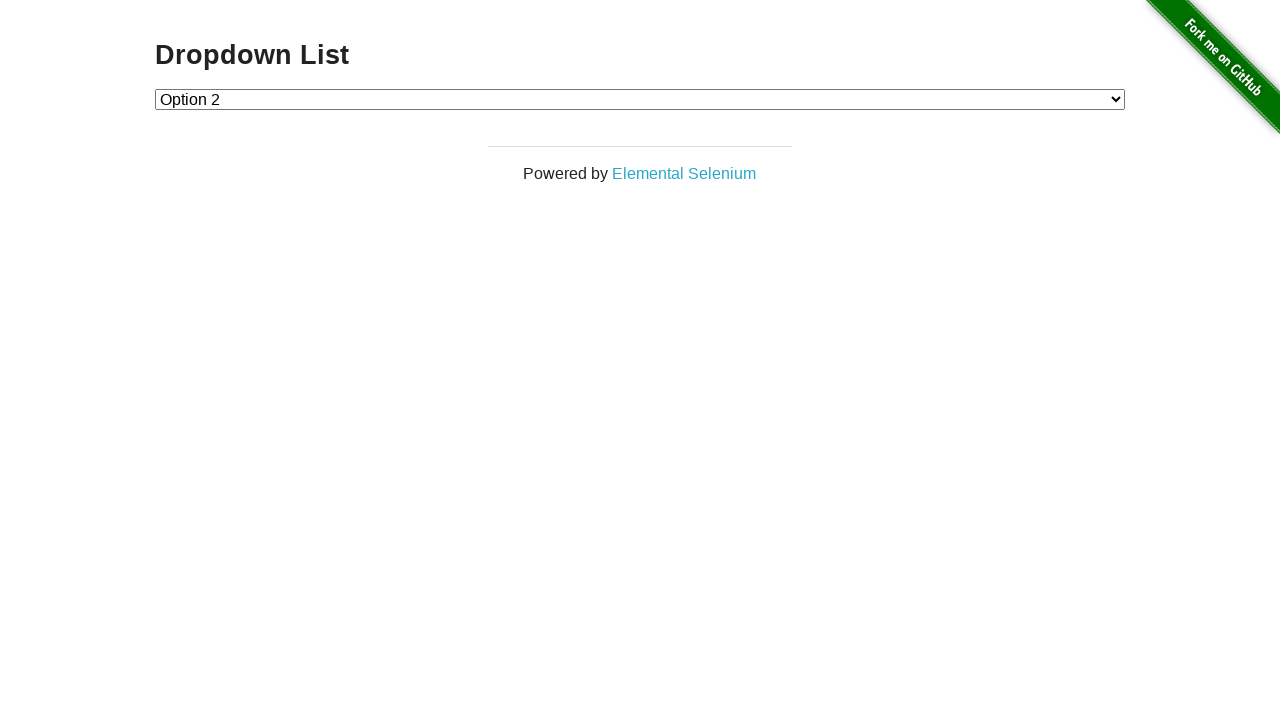